Navigates to OrangeHRM demo site and verifies that the page loads correctly by checking the title and URL

Starting URL: https://opensource-demo.orangehrmlive.com/

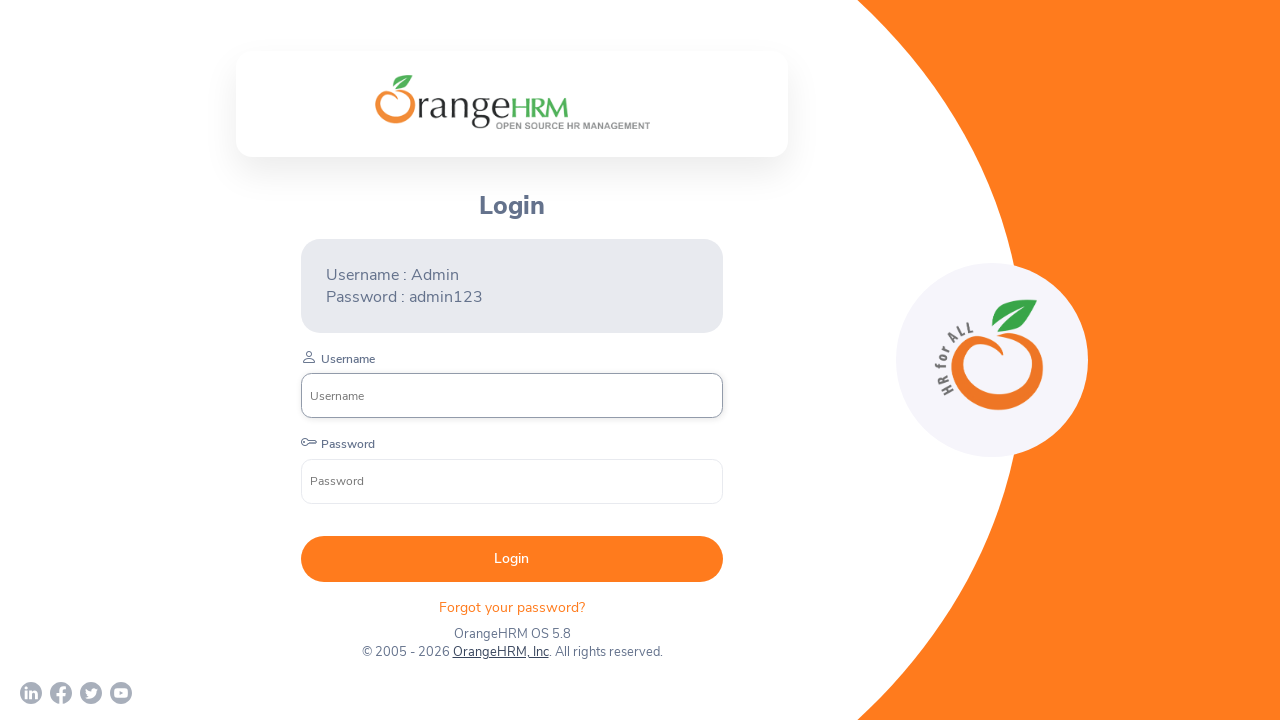

Retrieved page title from OrangeHRM demo site
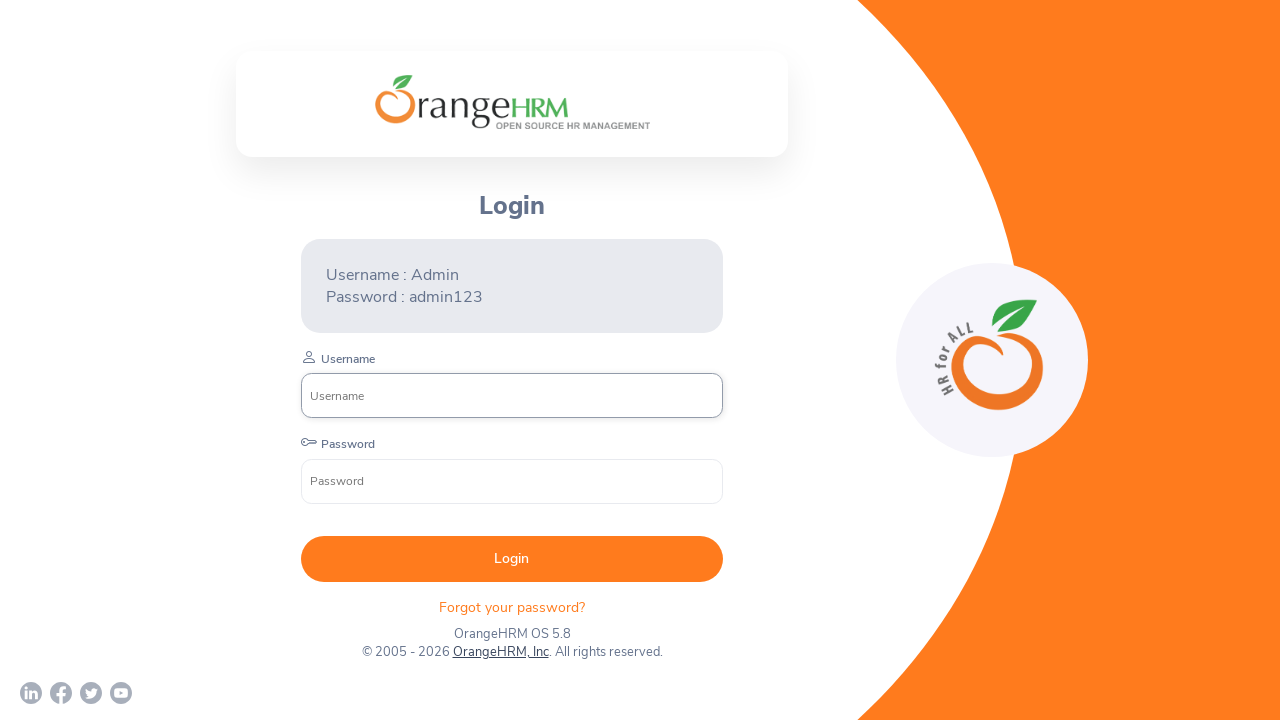

Retrieved current page URL
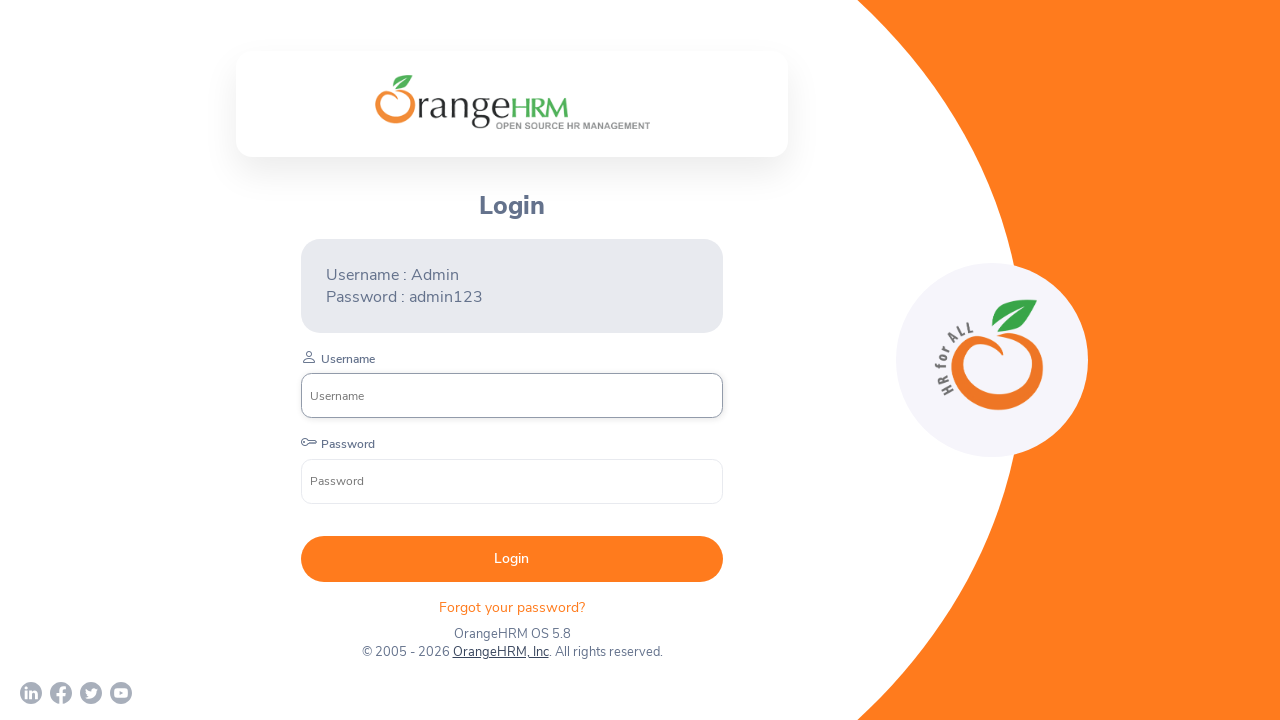

Verification failed - current URL does not match expected URL
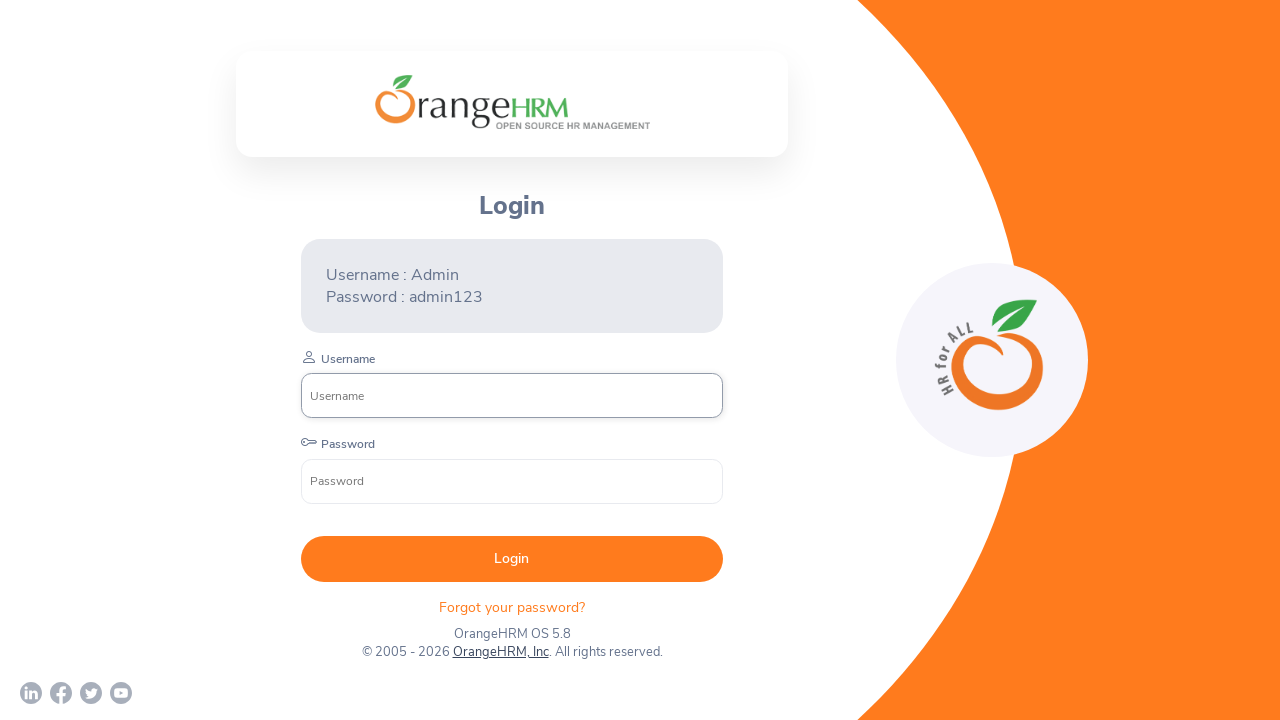

Retrieved page source content
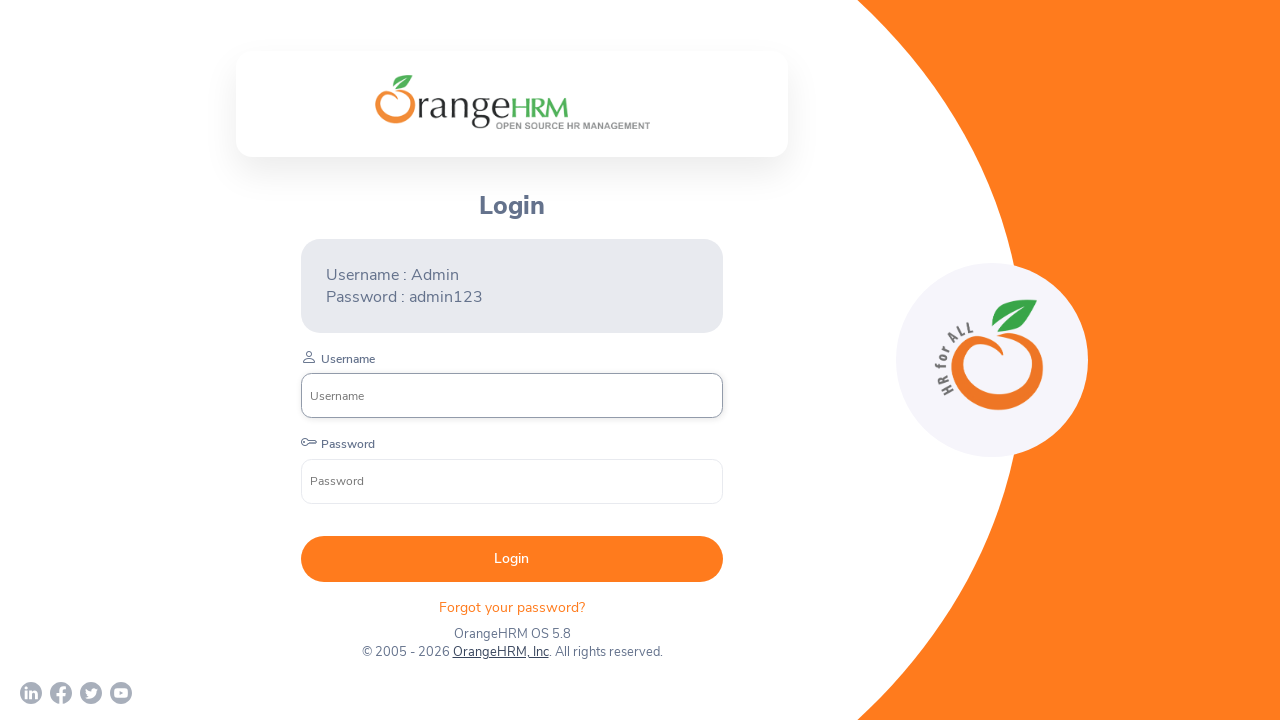

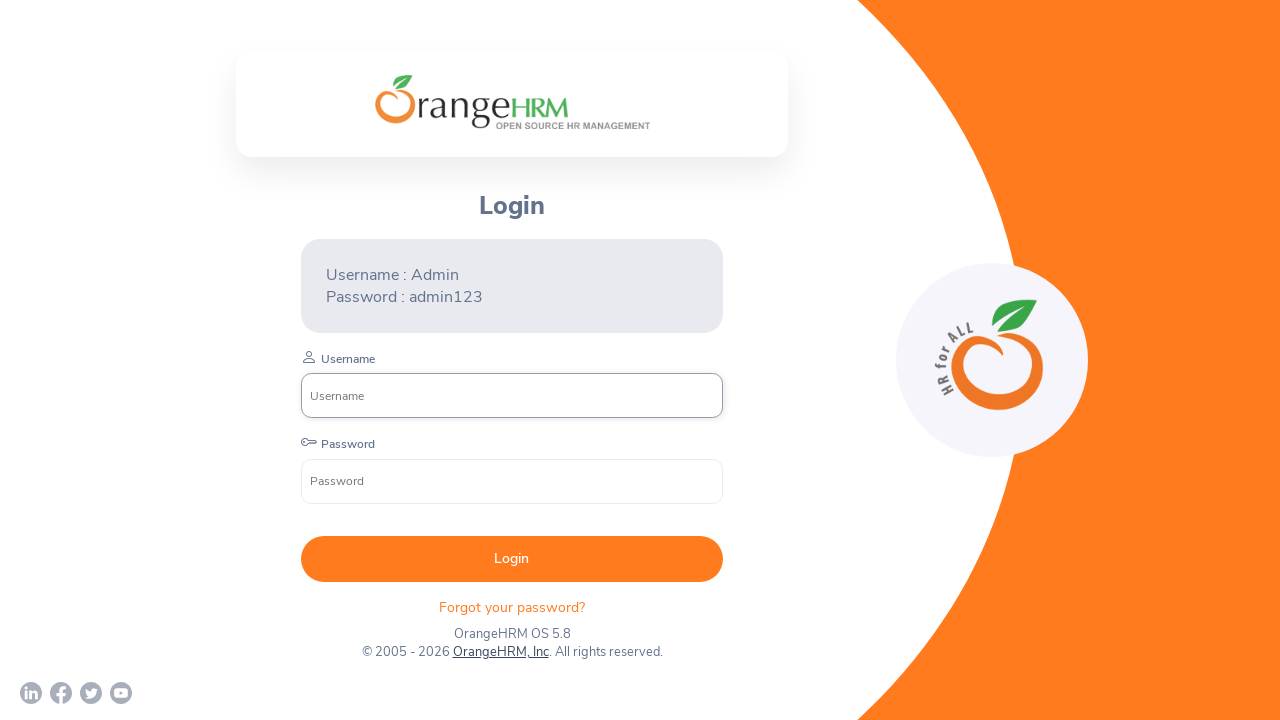